Tests navigation by clicking a link with specific calculated text, then fills out a form with personal information (first name, last name, city, country) and submits it.

Starting URL: http://suninjuly.github.io/find_link_text

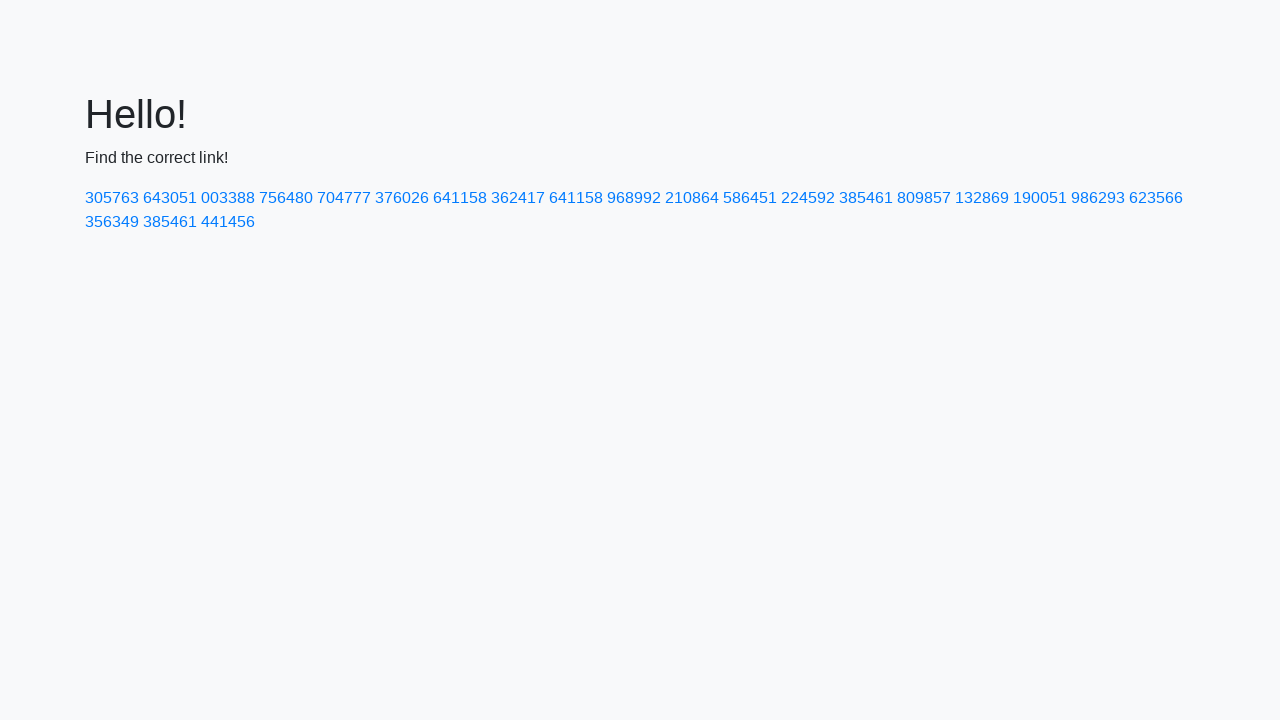

Clicked link with calculated text '224592' at (808, 198) on a:text-is('224592')
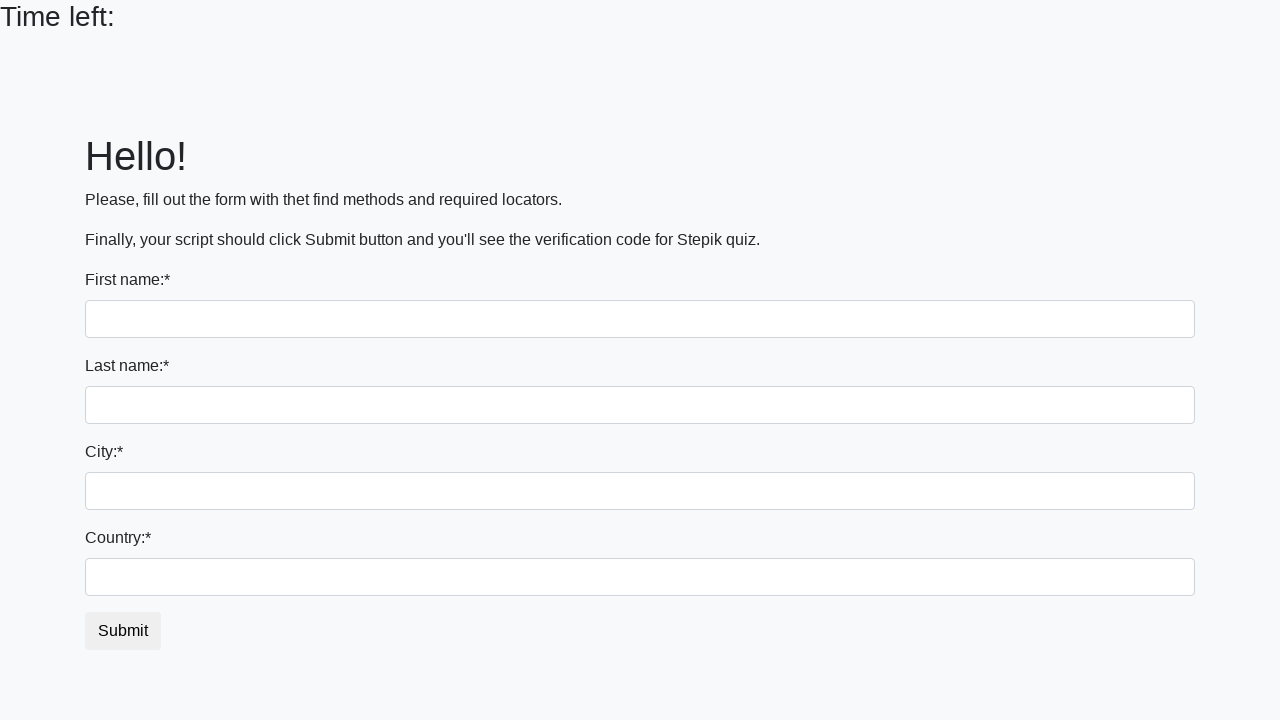

Filled first name field with 'Ivan' on input >> nth=0
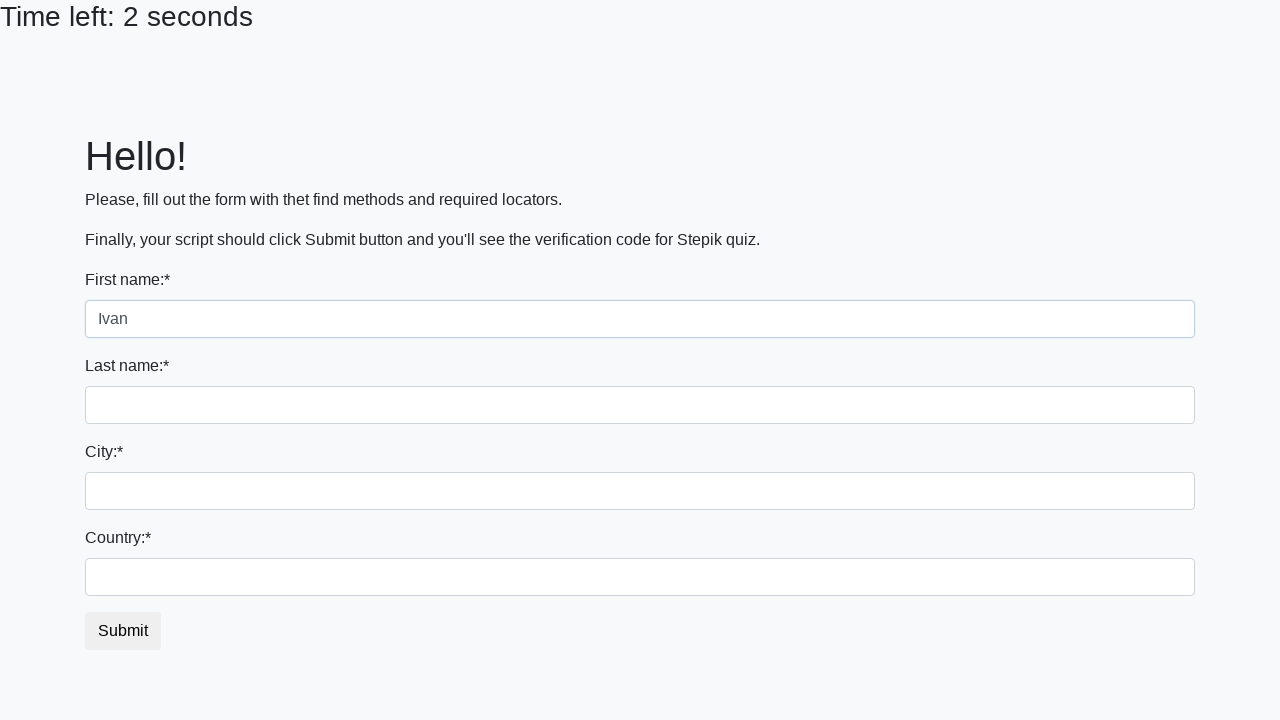

Filled last name field with 'Petrov' on input[name='last_name']
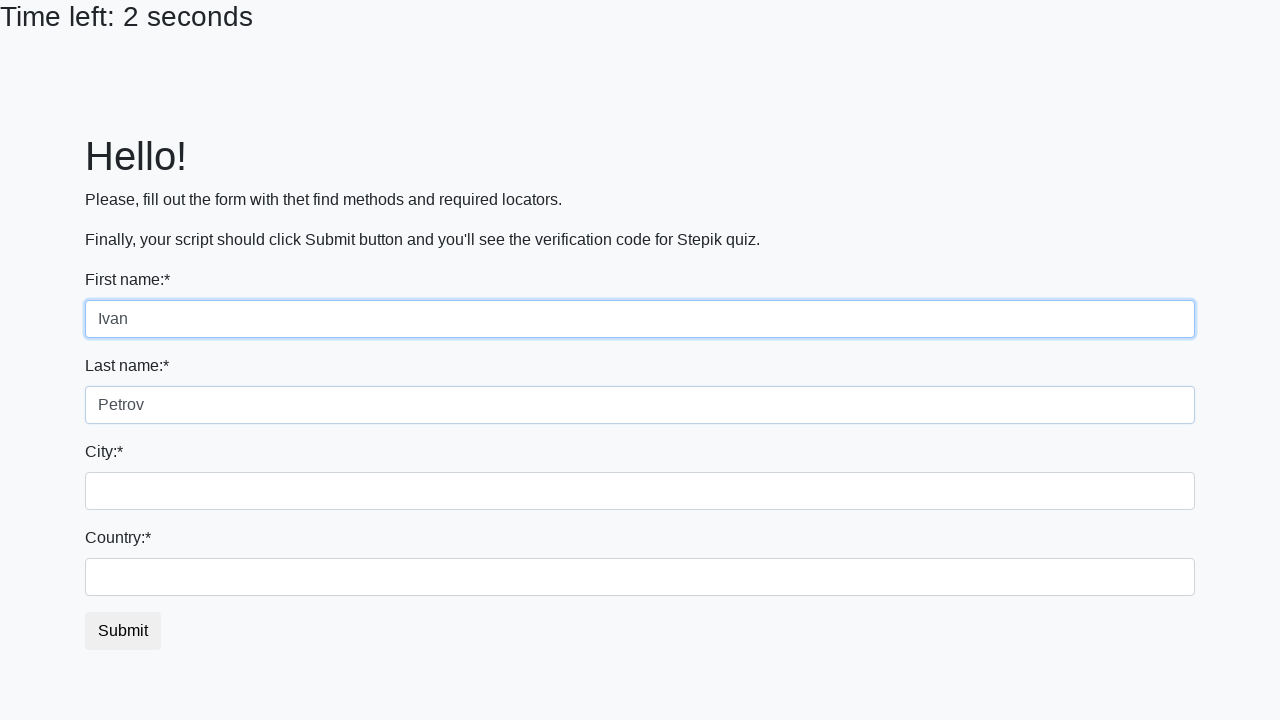

Filled city field with 'Smolensk' on .form-control.city
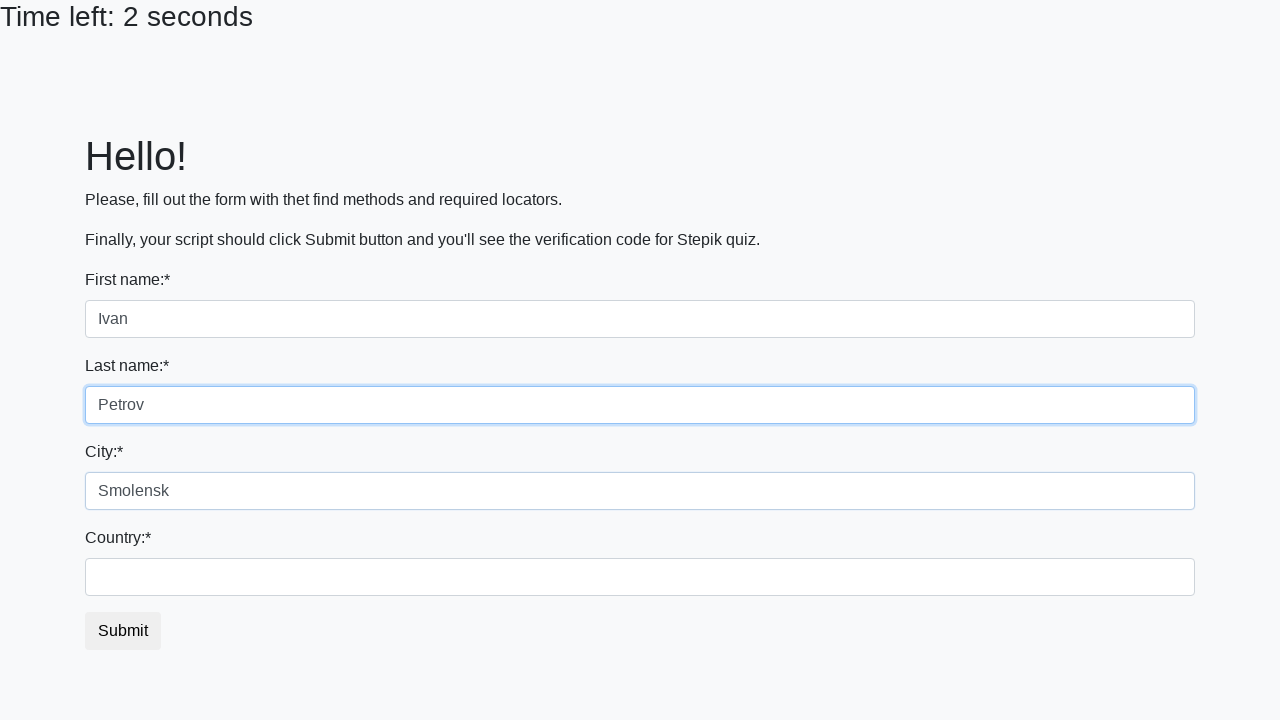

Filled country field with 'Russia' on #country
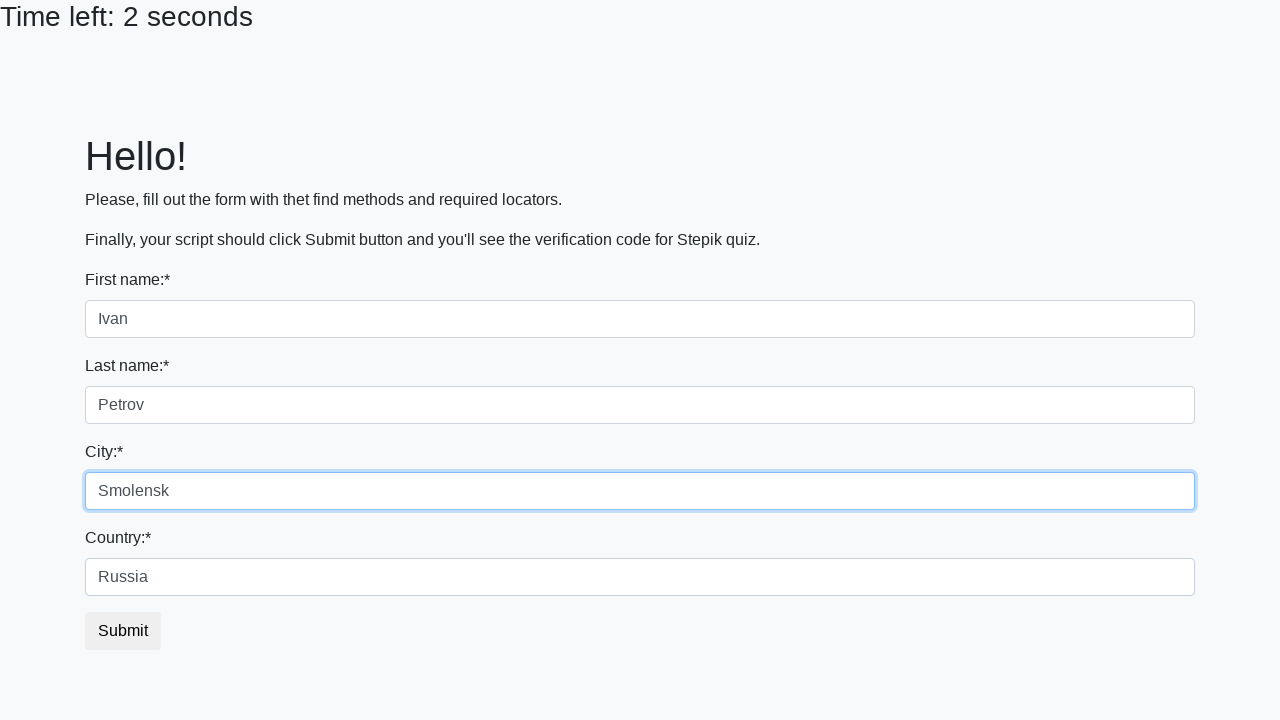

Clicked submit button to submit form at (123, 631) on button.btn
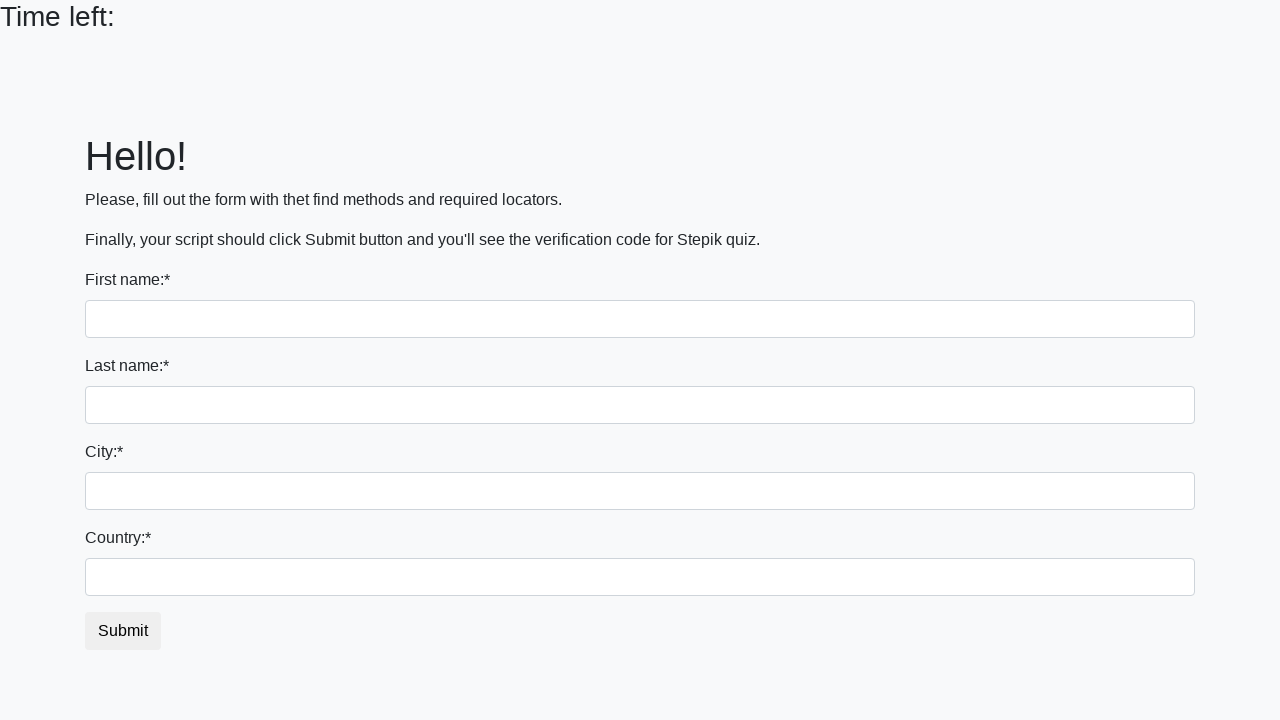

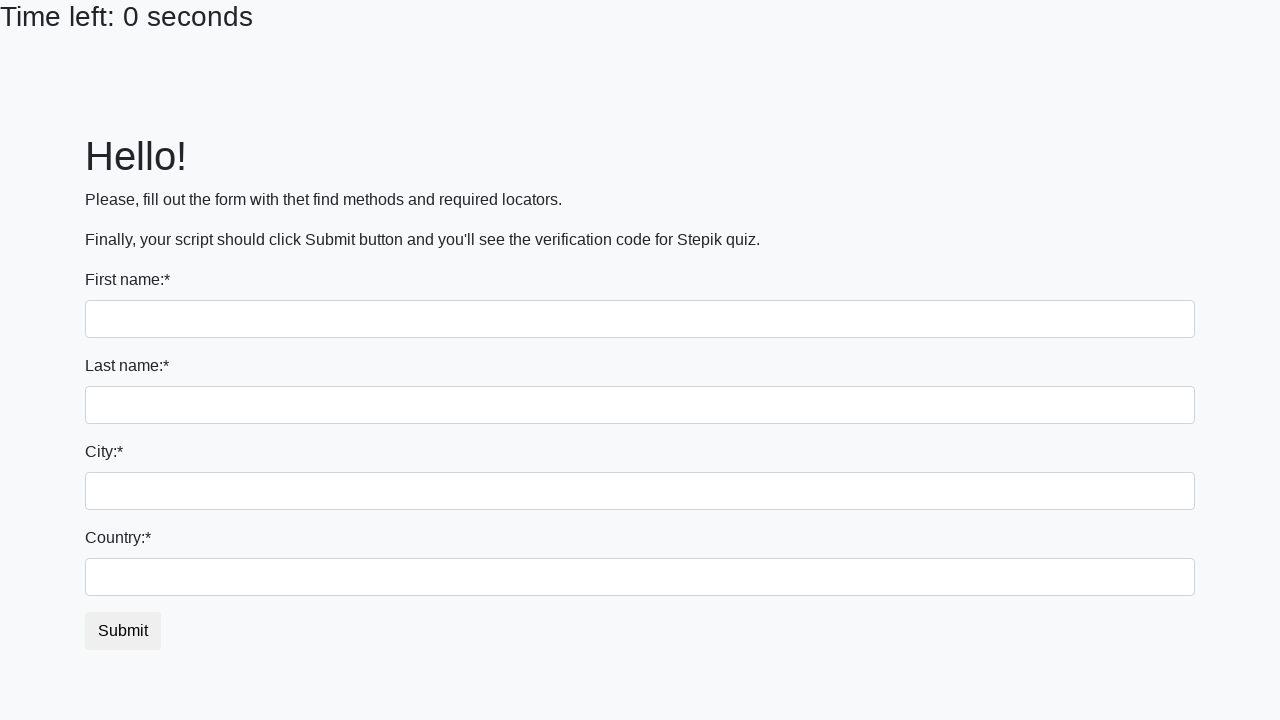